Tests field validation by clicking signup without filling fields and handling the alert

Starting URL: https://www.demoblaze.com/

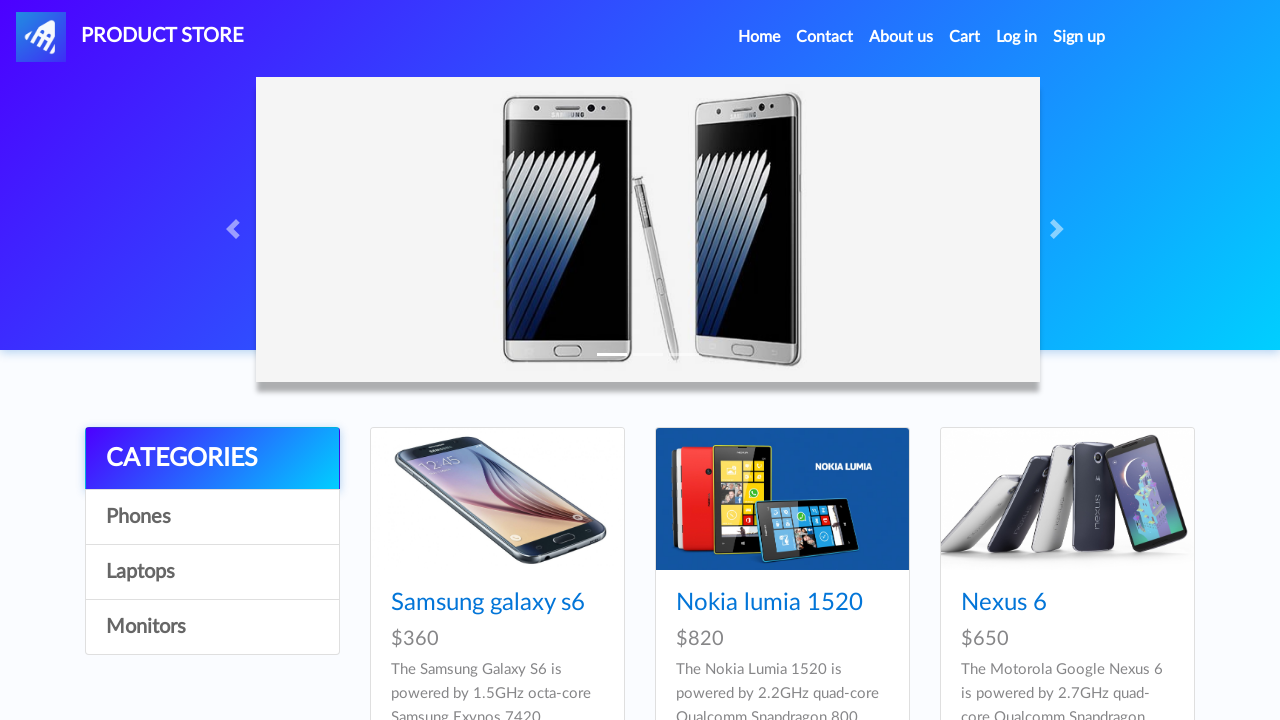

Clicked Sign up button in navigation at (1079, 37) on a#signin2.nav-link
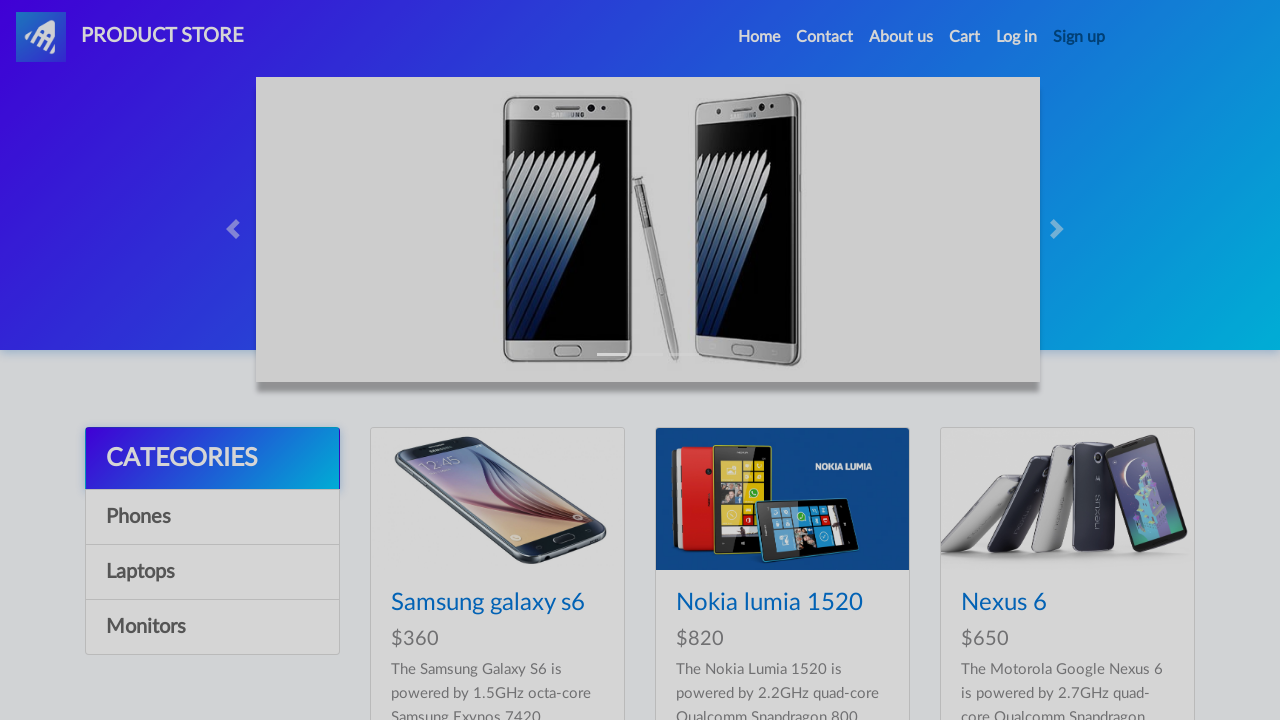

Sign up modal appeared with register button visible
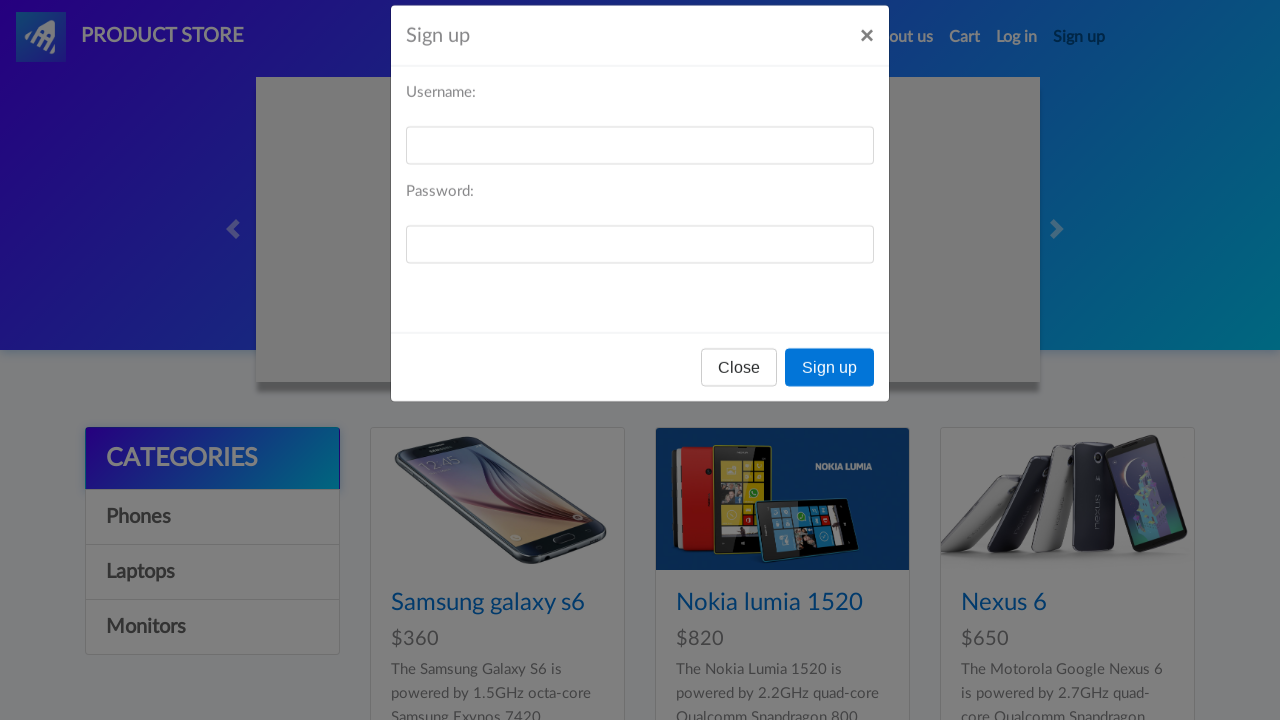

Clicked register button without filling required fields at (830, 393) on button[onclick='register()']
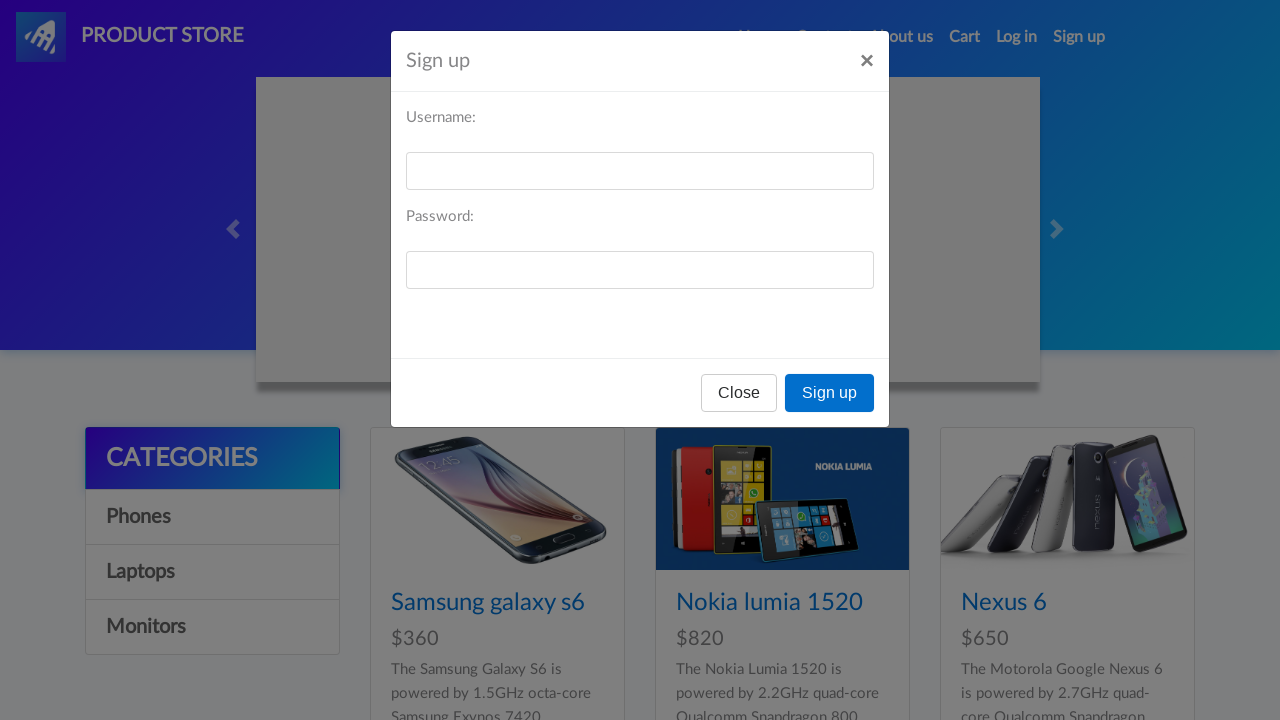

Set up alert dialog handler to accept validation error
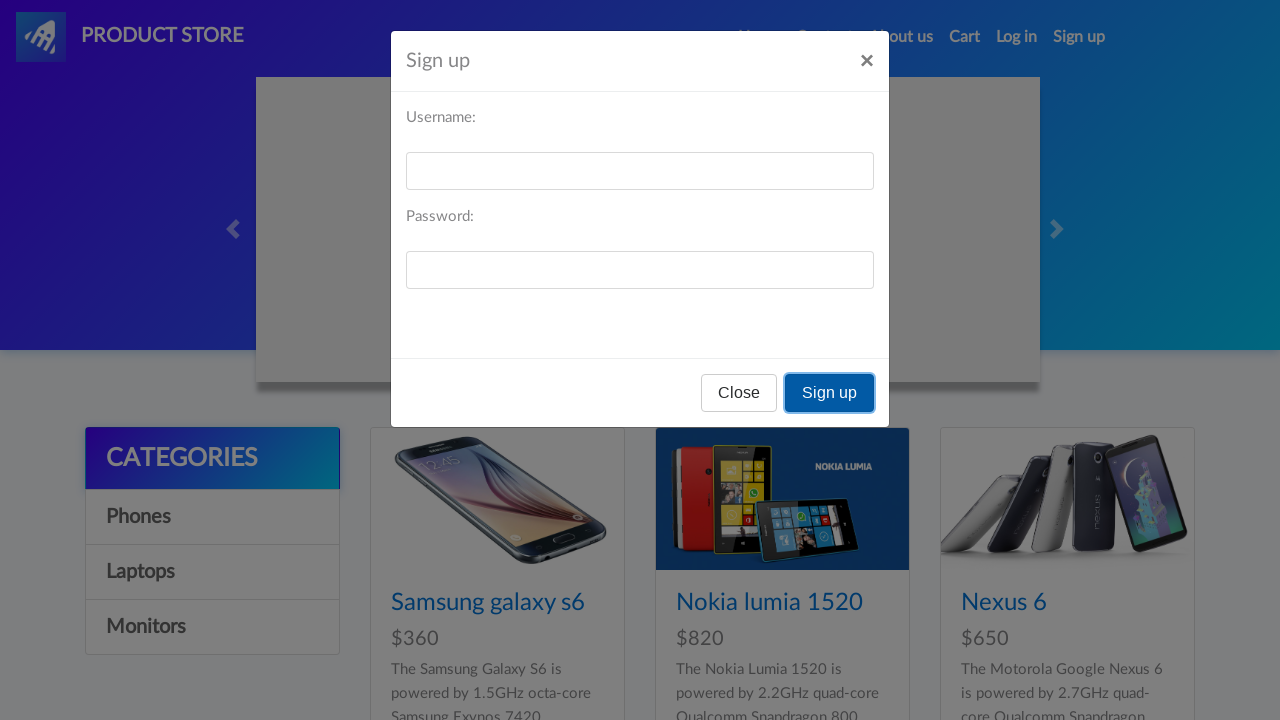

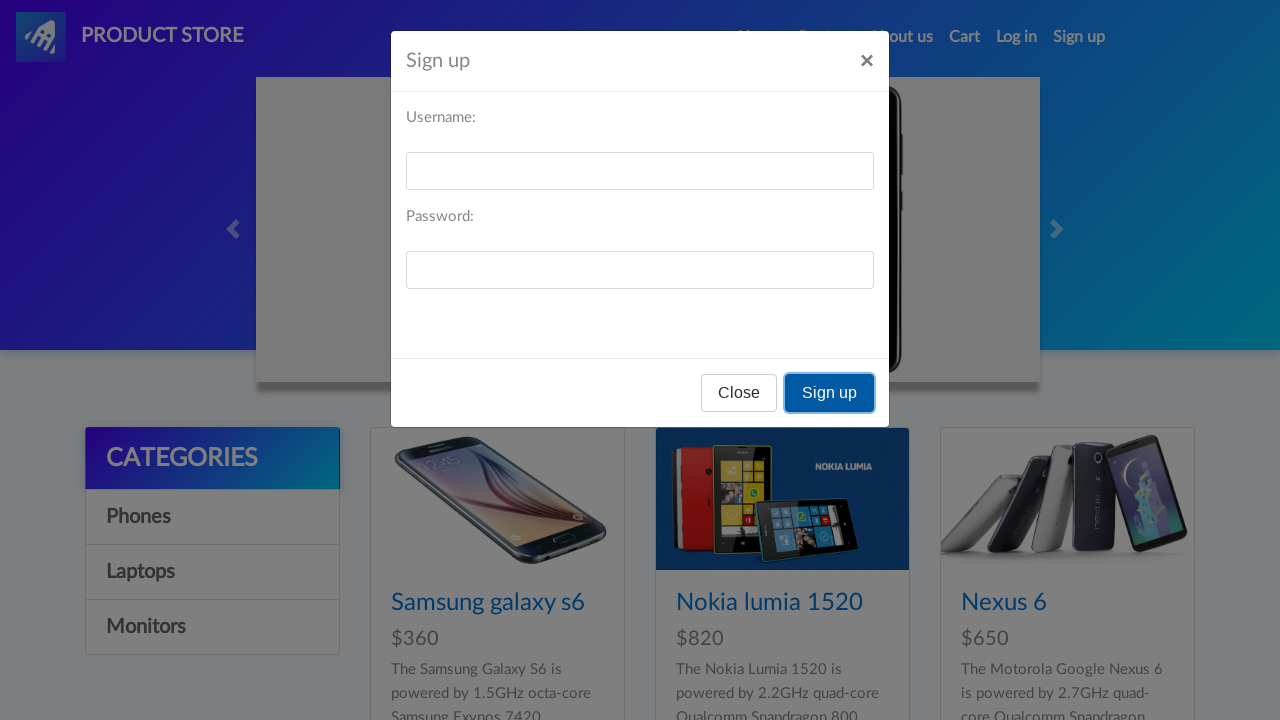